Tests a simple form by filling in first name, last name, city, and country fields using different selector strategies, then submits the form

Starting URL: http://suninjuly.github.io/simple_form_find_task.html

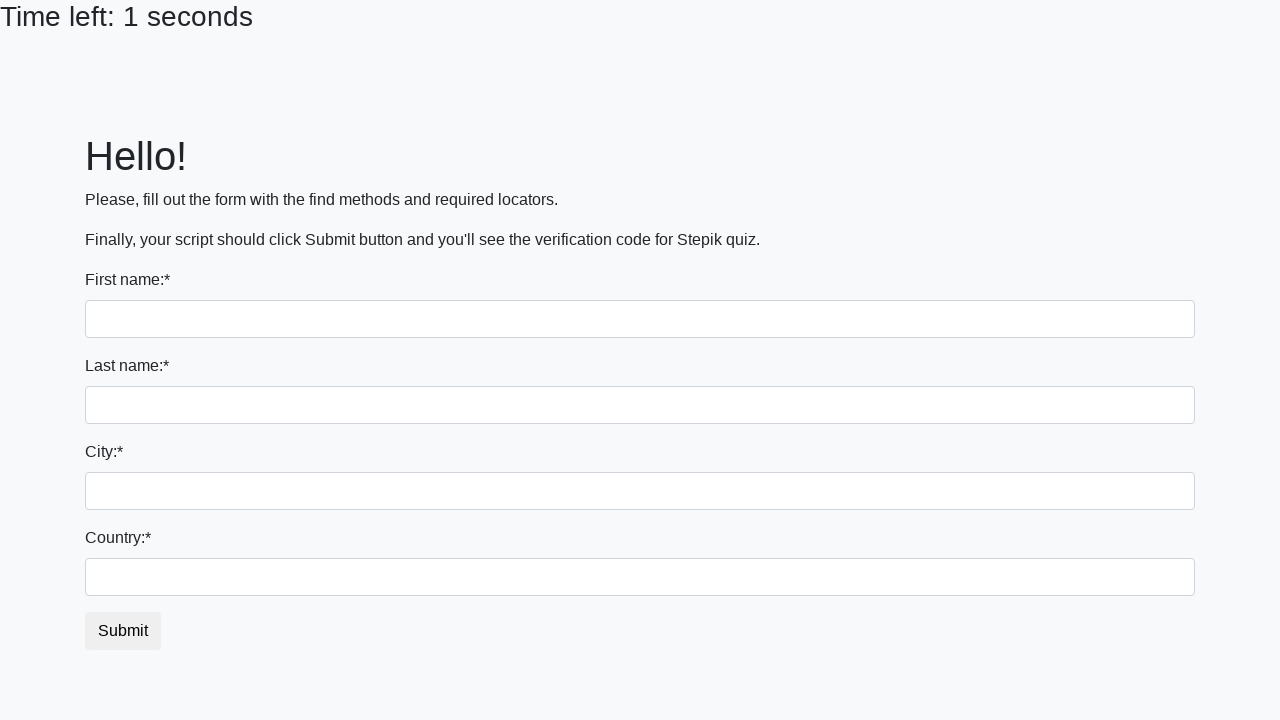

Filled first name field with 'Ivan' on input >> nth=0
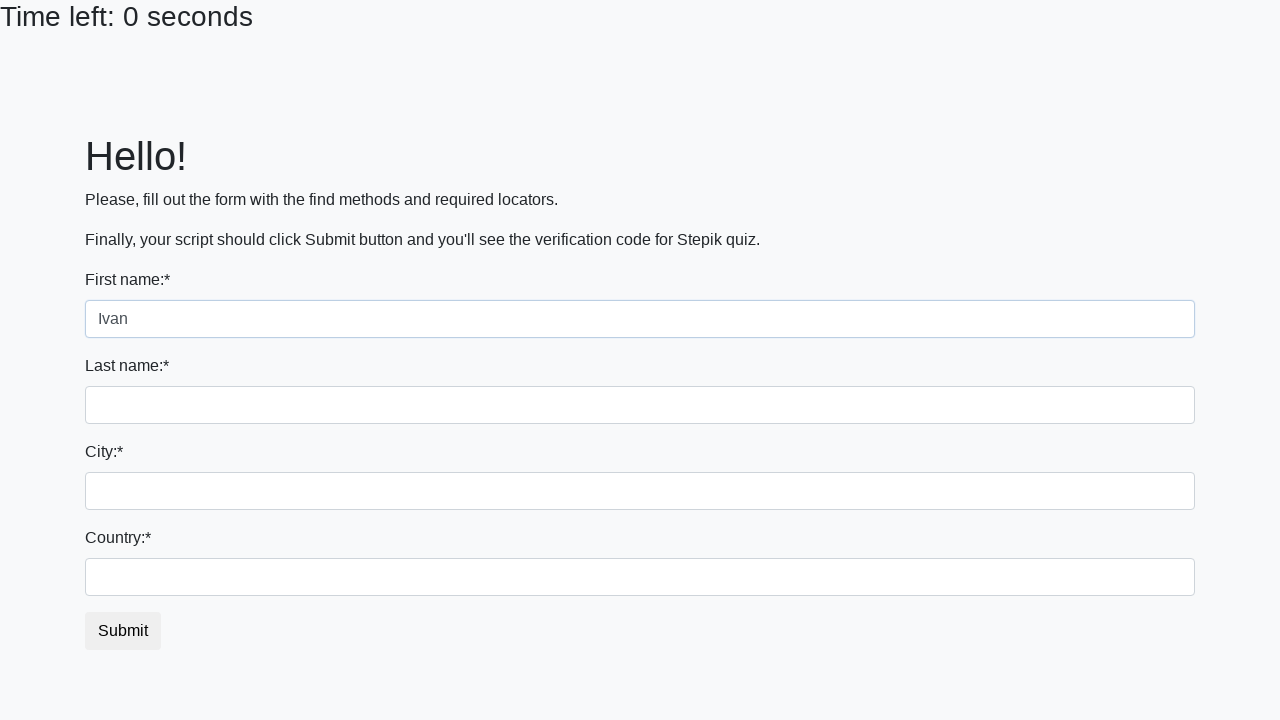

Filled last name field with 'Petrov' on input[name='last_name']
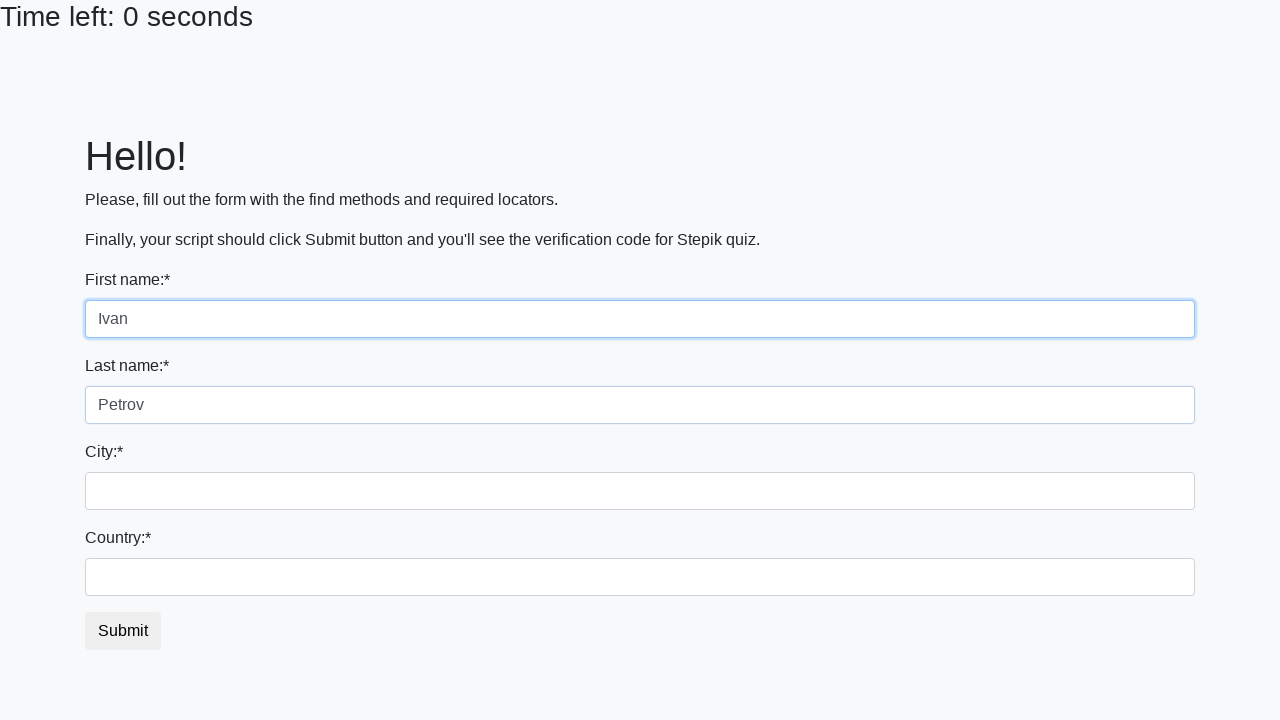

Filled city field with 'Smolensk' on .city
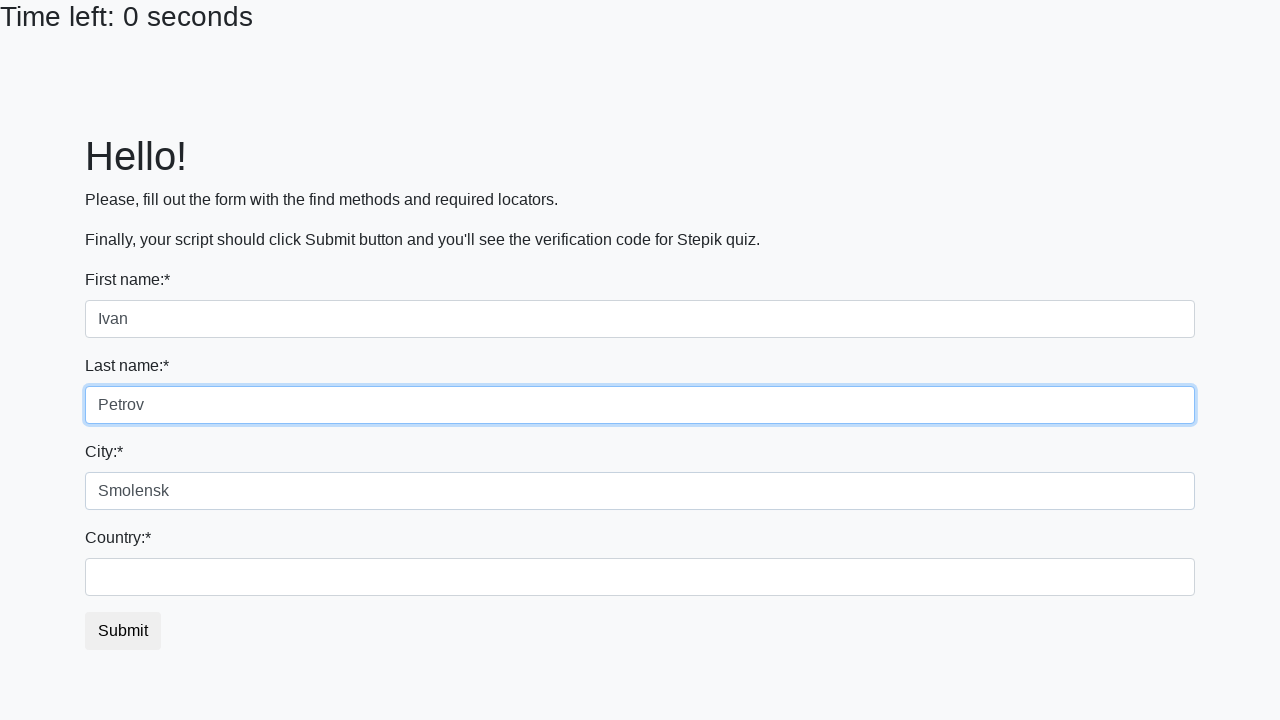

Filled country field with 'Russia' on #country
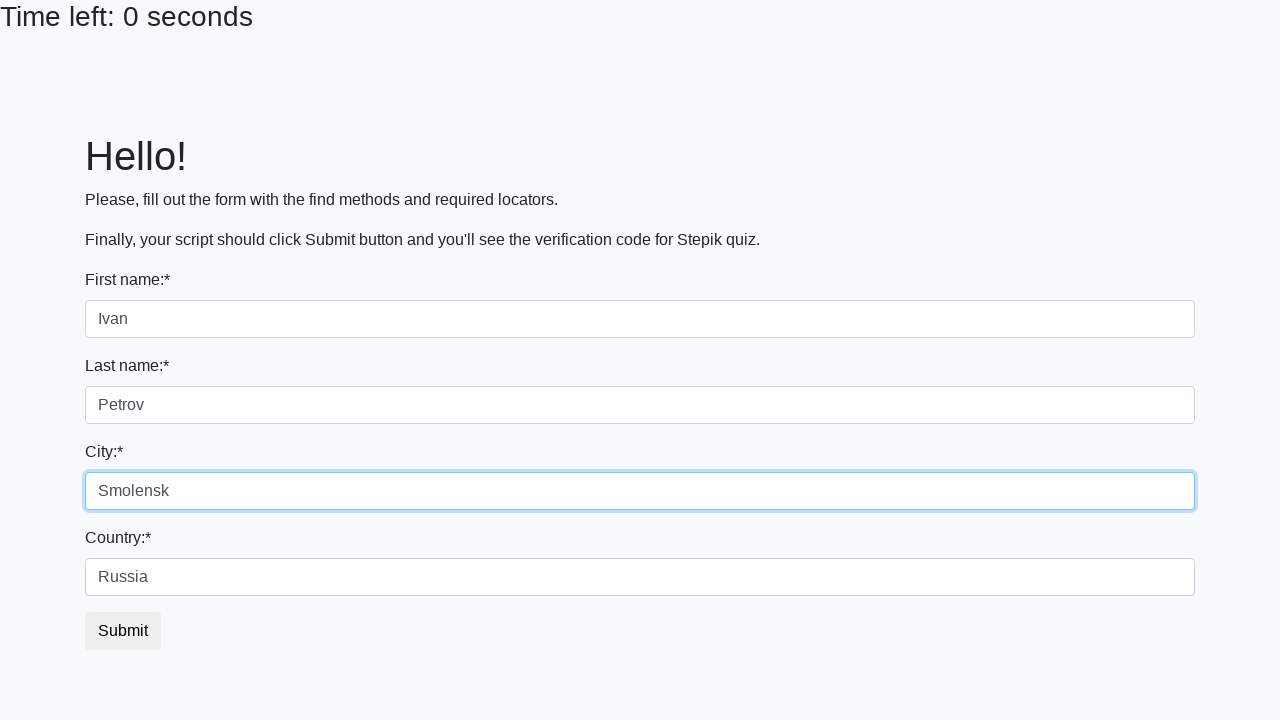

Clicked submit button to submit the form at (123, 631) on button.btn
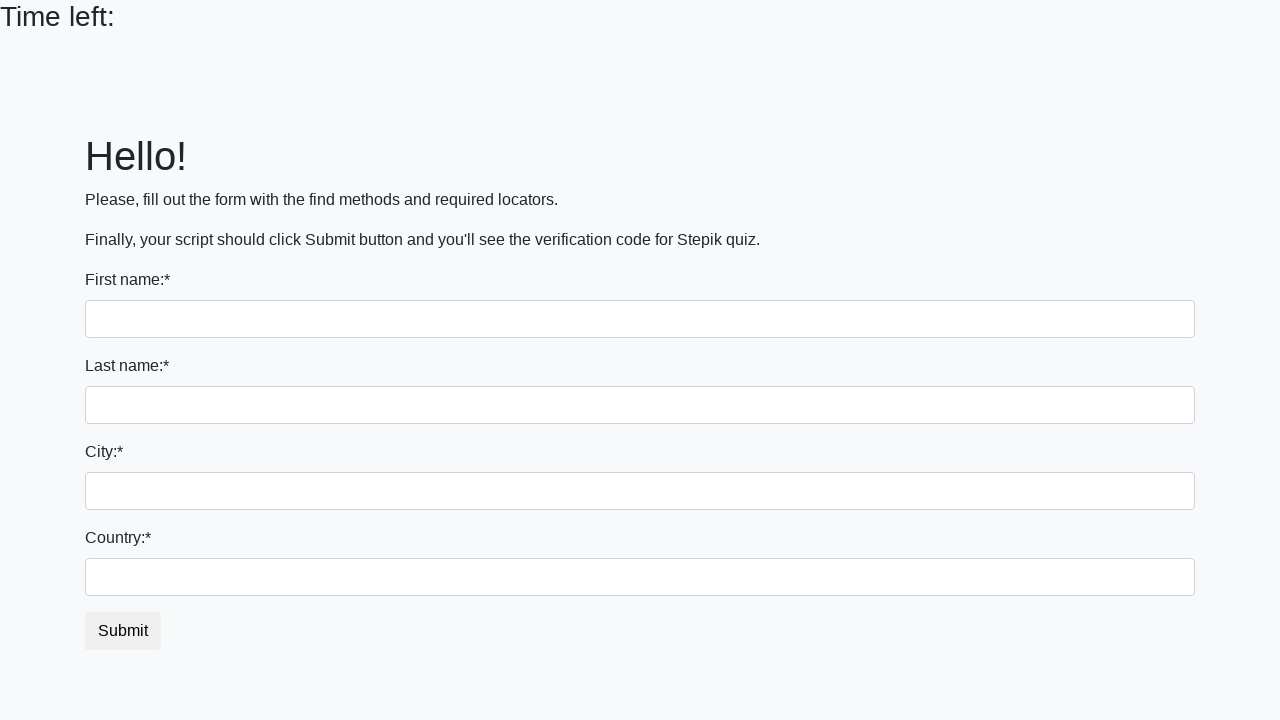

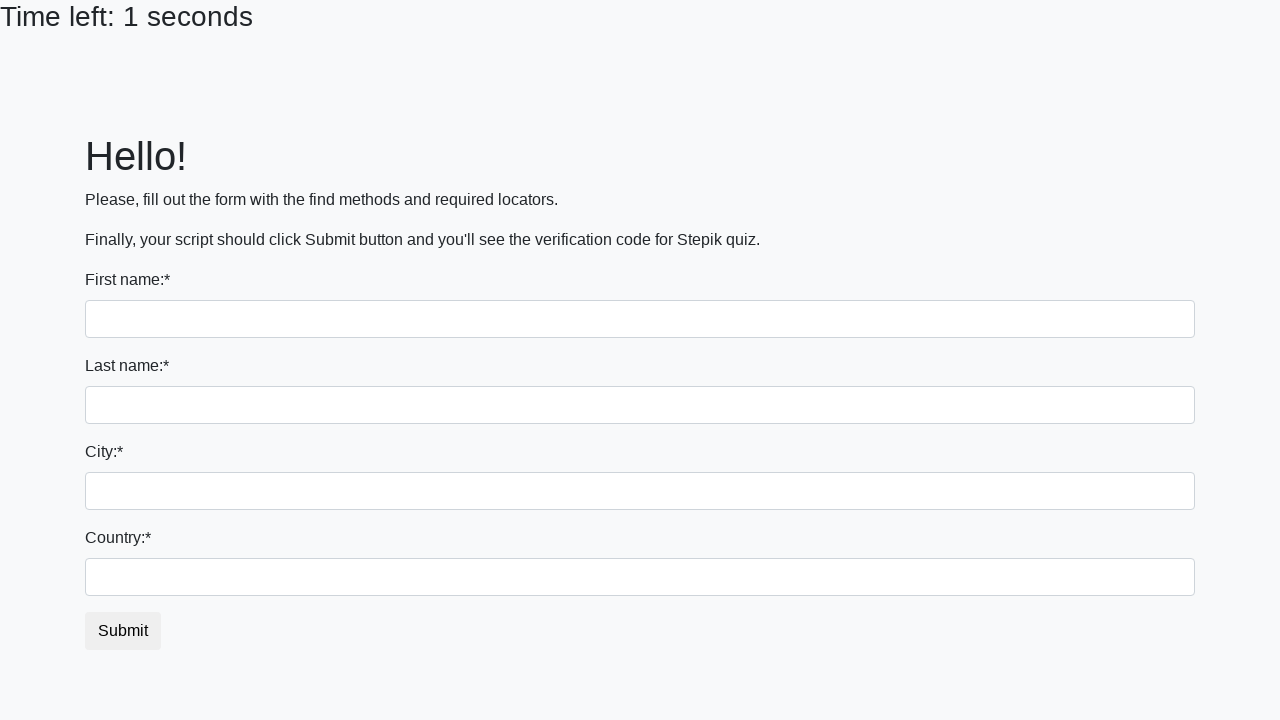